Tests the login form's error handling by entering invalid credentials and verifying that a JavaScript alert with the error message "Incorrect username or password" is displayed.

Starting URL: https://claruswaysda.github.io/signIn.html

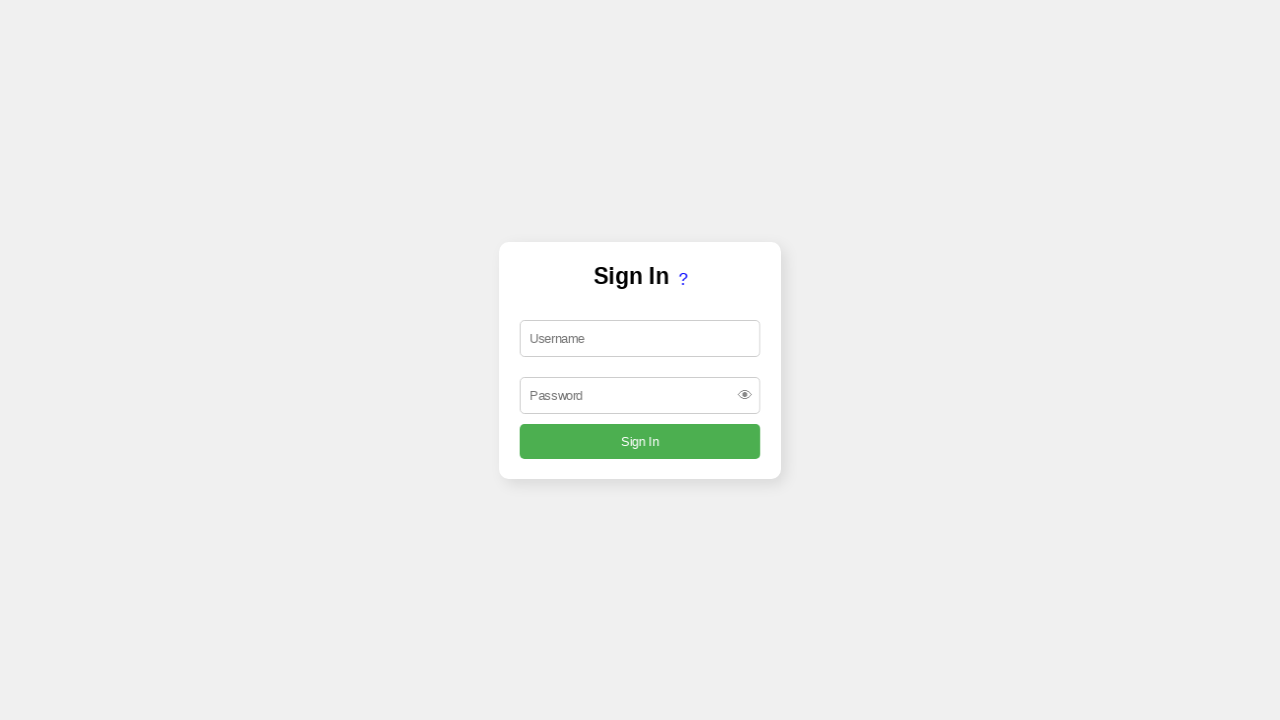

Filled username field with 'wronguser' on #username
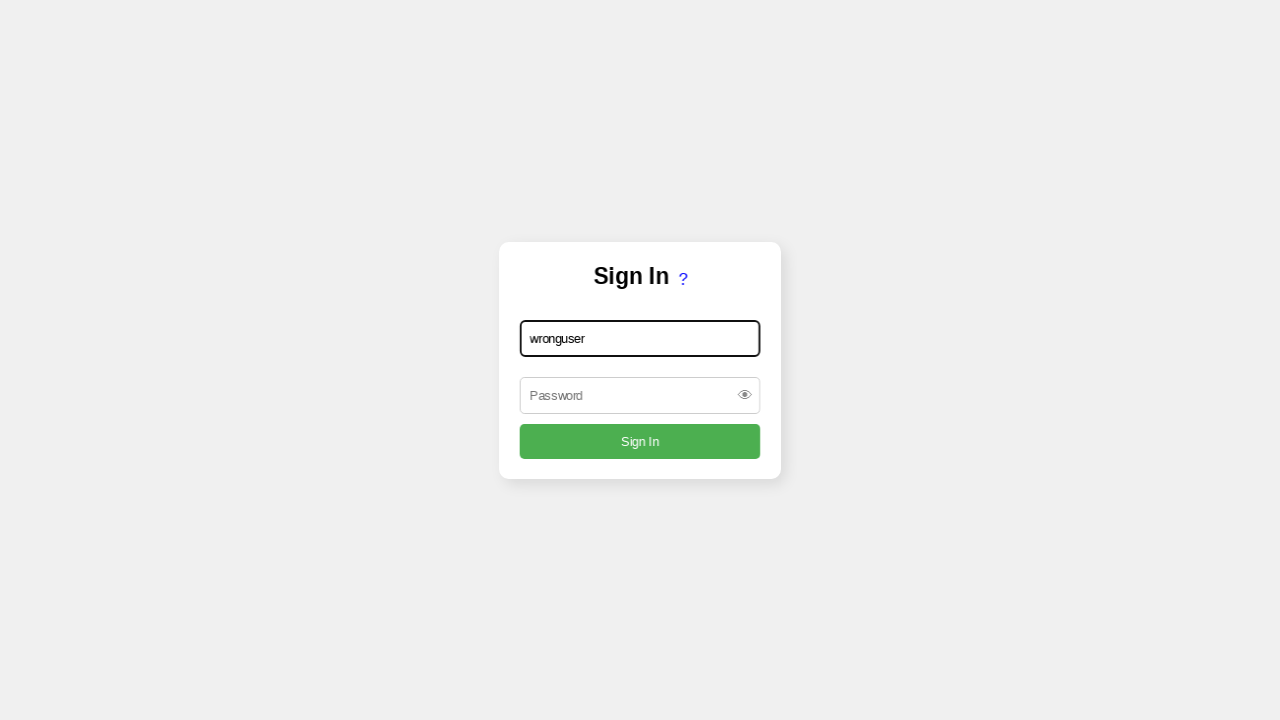

Filled password field with 'wrongpass' on #password
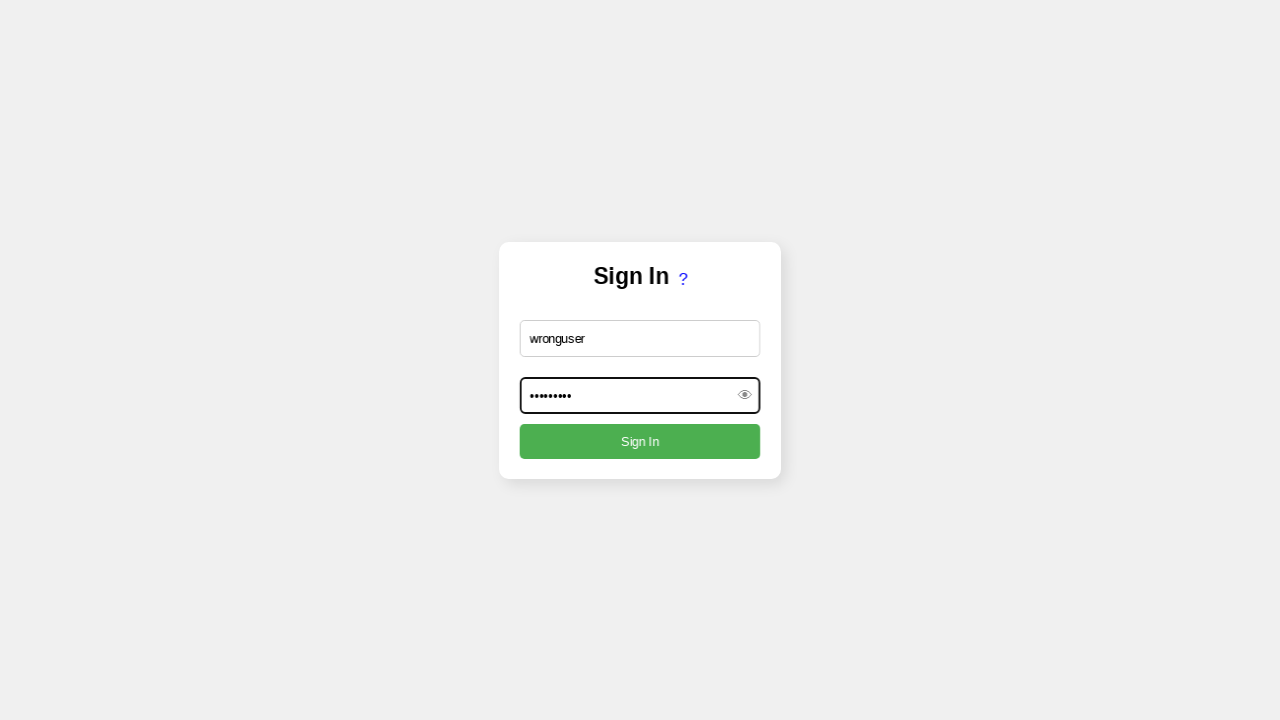

Set up dialog handler to capture alert messages
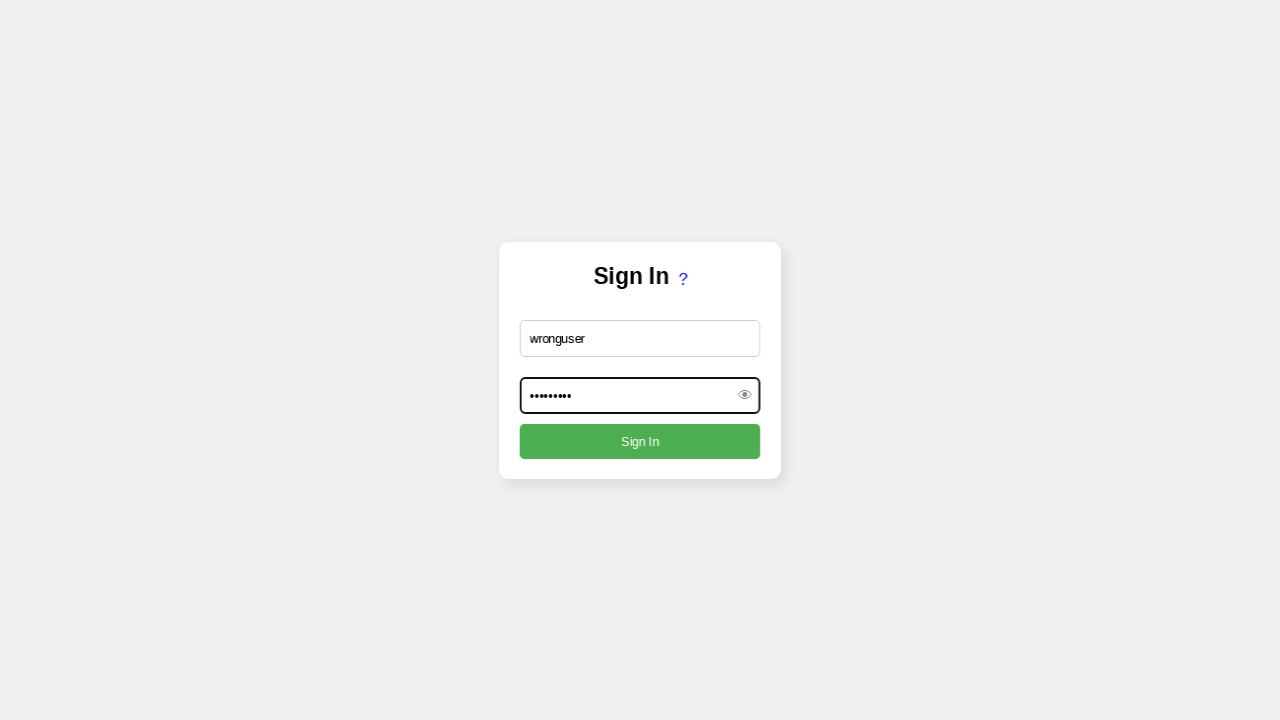

Clicked submit button to attempt login with invalid credentials at (640, 441) on input[type='submit']
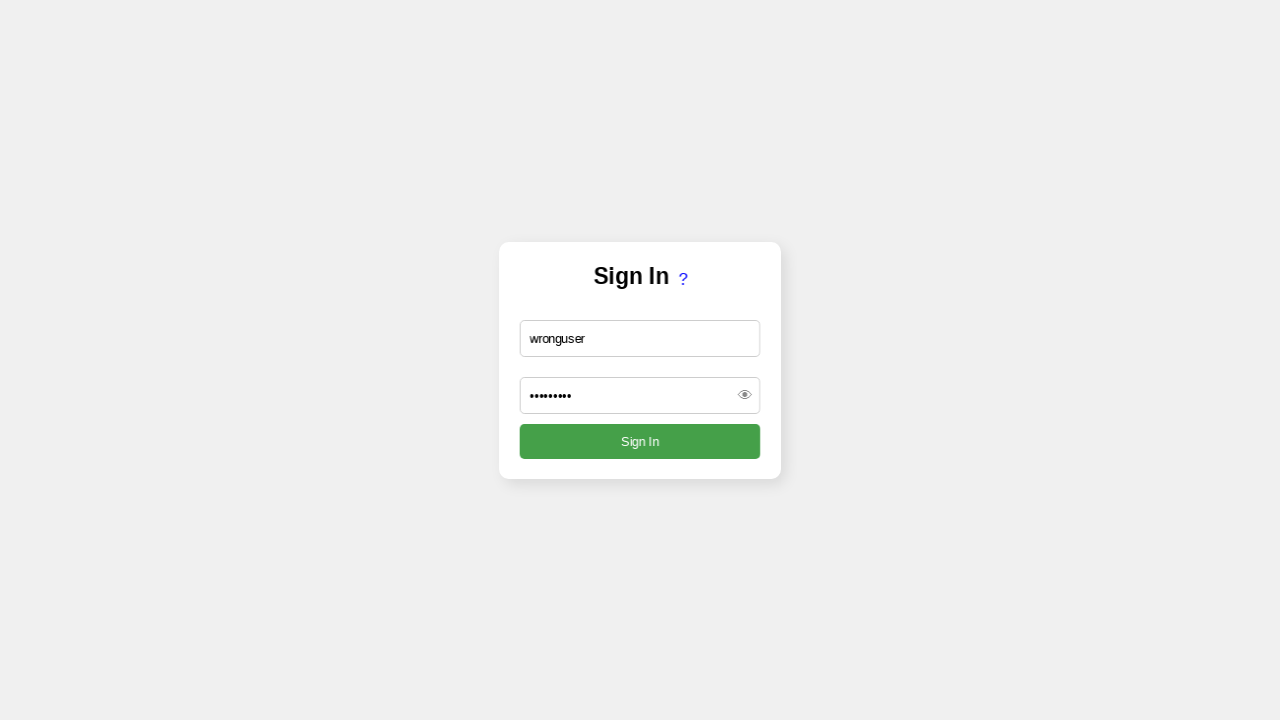

Waited 500ms for alert to be processed
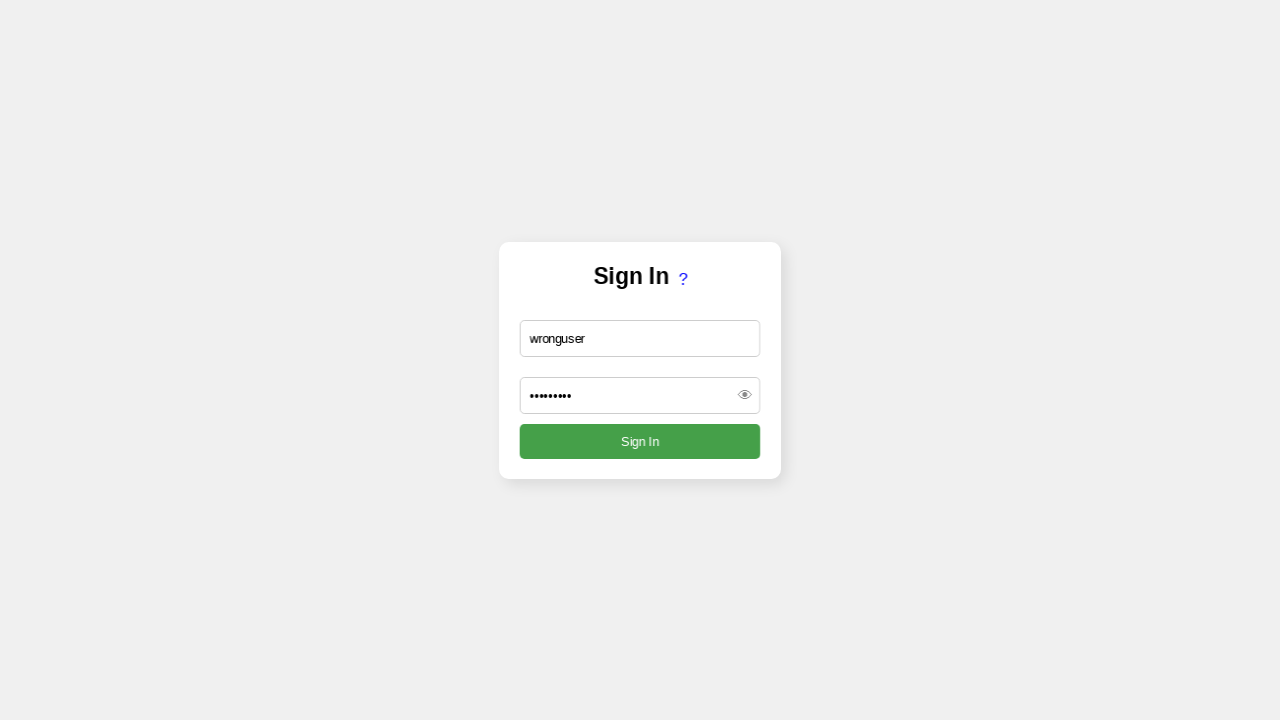

Verified that an alert message was displayed
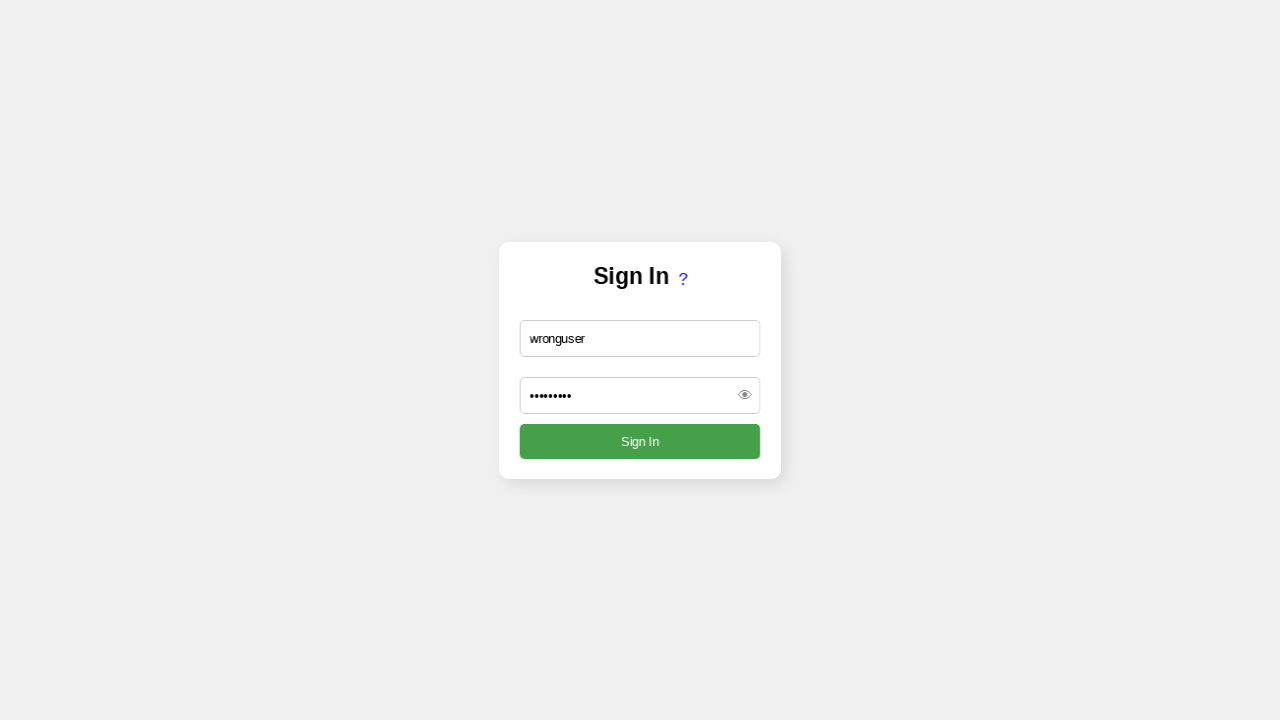

Verified alert message is 'Incorrect username or password'
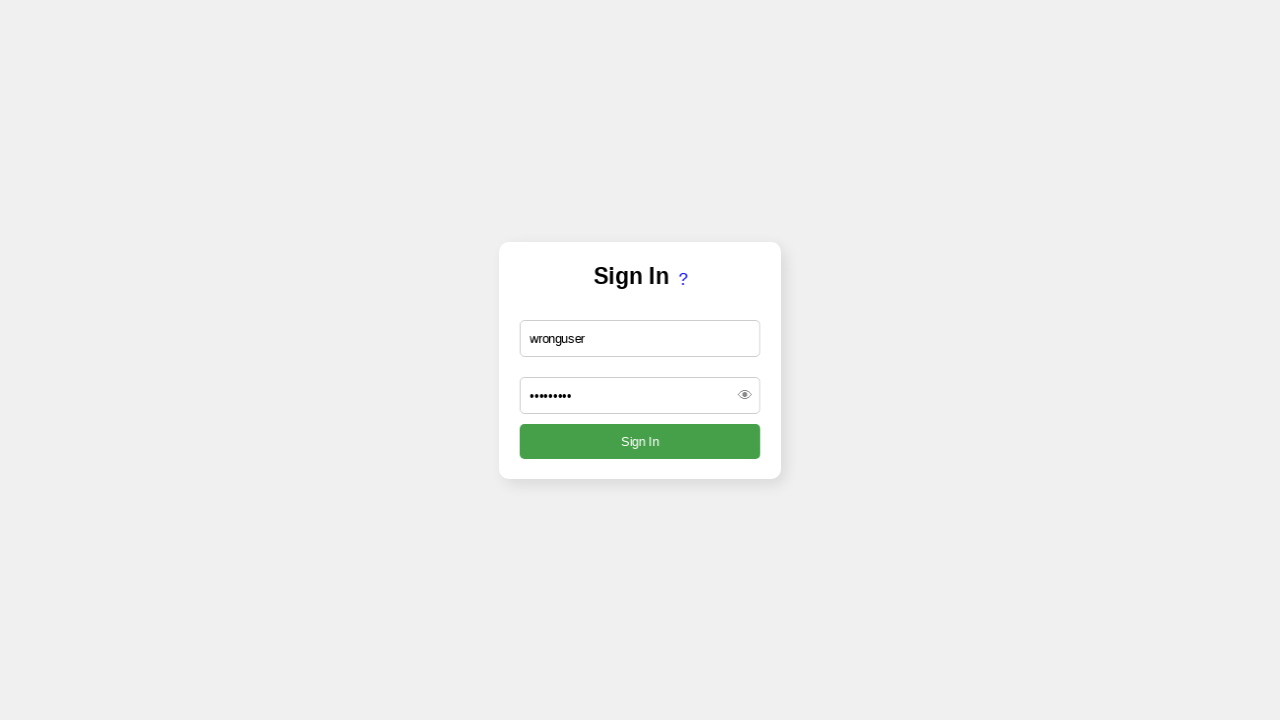

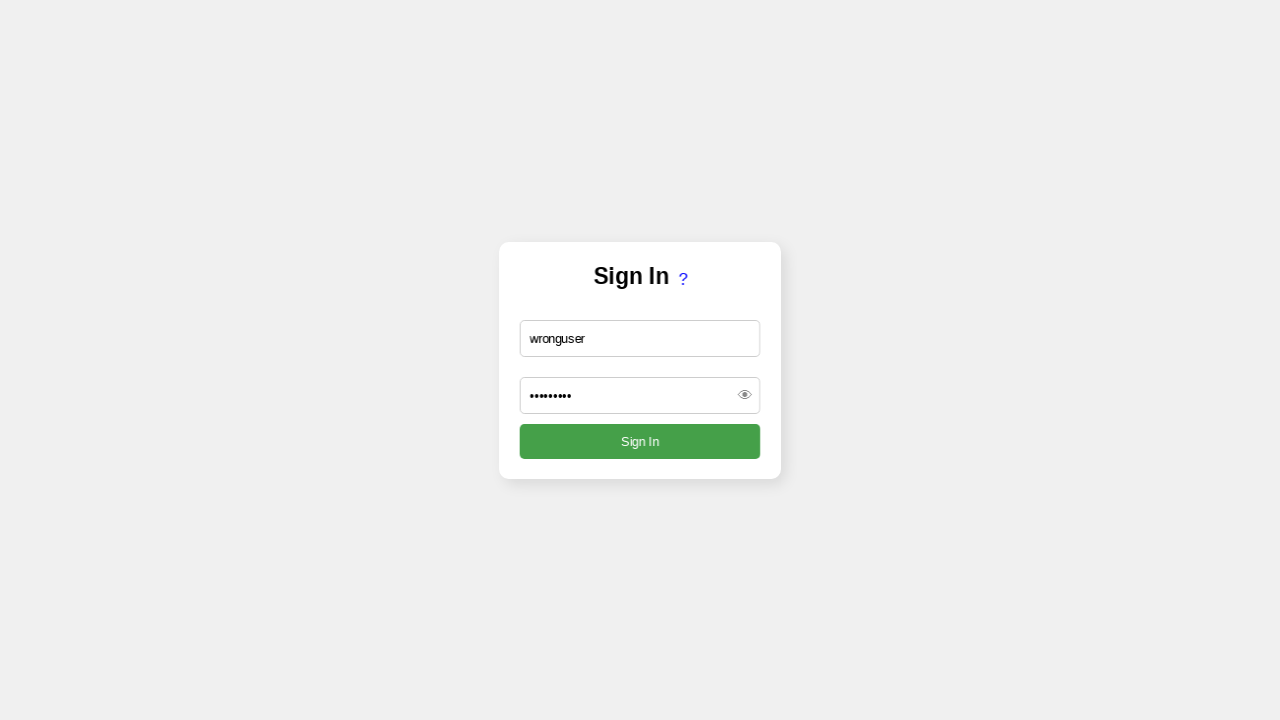